Tests alert handling functionality by clicking a button that triggers an alert and then dismissing it

Starting URL: http://testautomationpractice.blogspot.com/

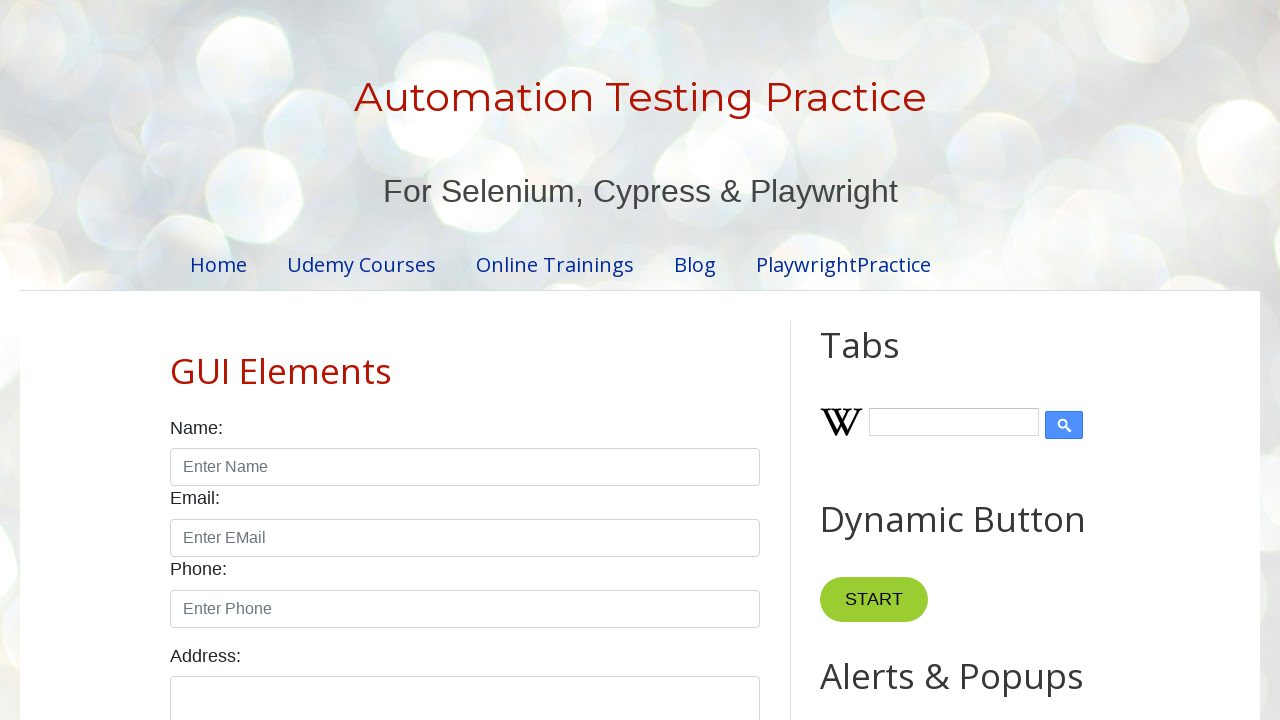

Clicked button that triggers alert dialog at (880, 361) on xpath=//button[@onclick='myFunction()']
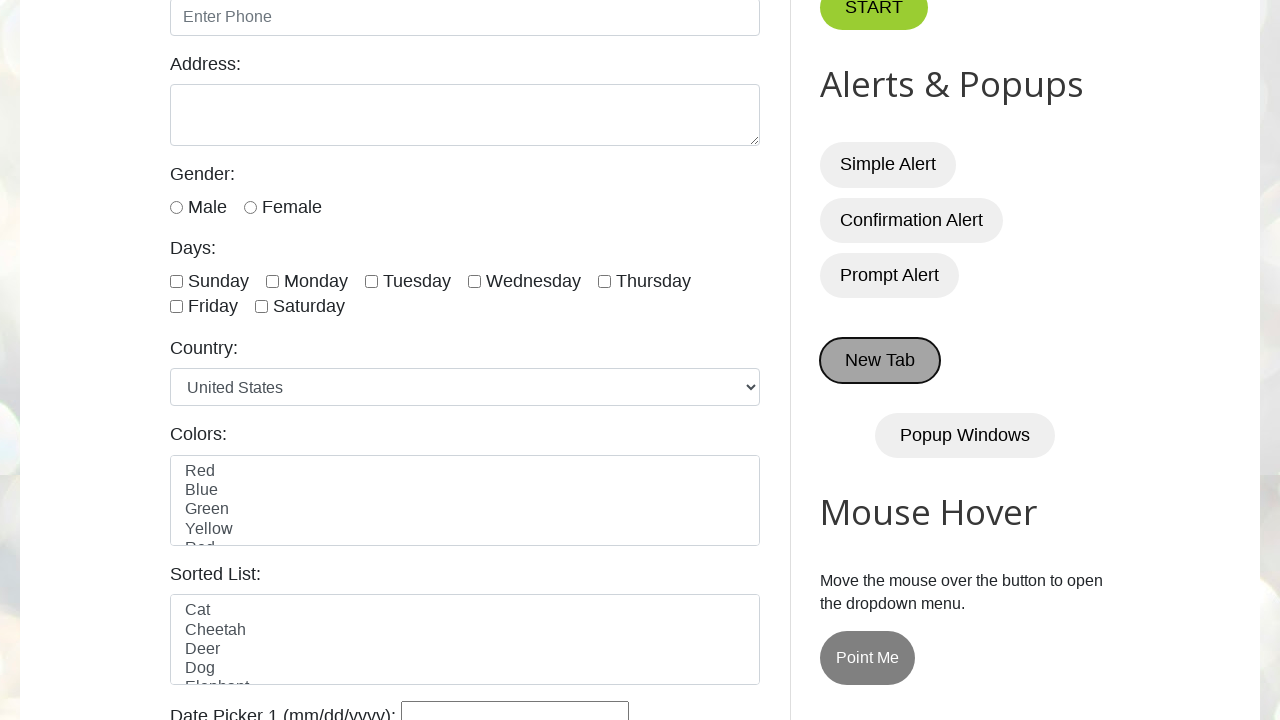

Set up dialog handler to dismiss alerts
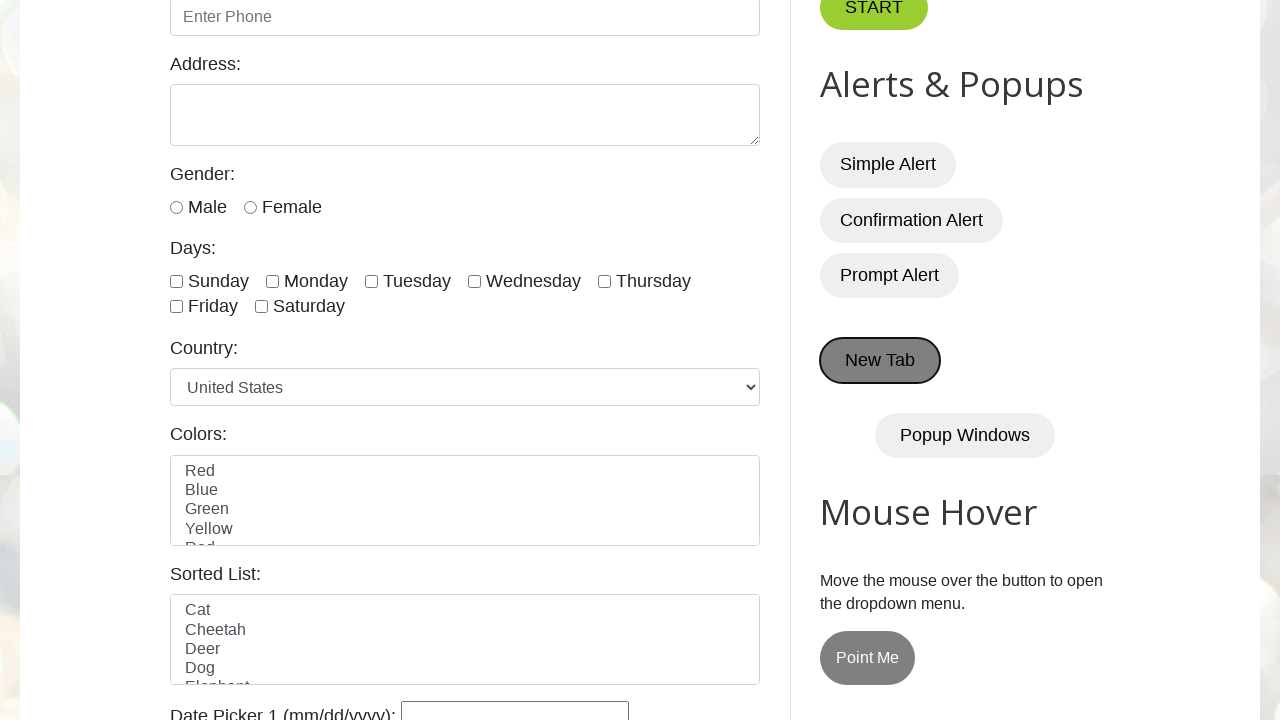

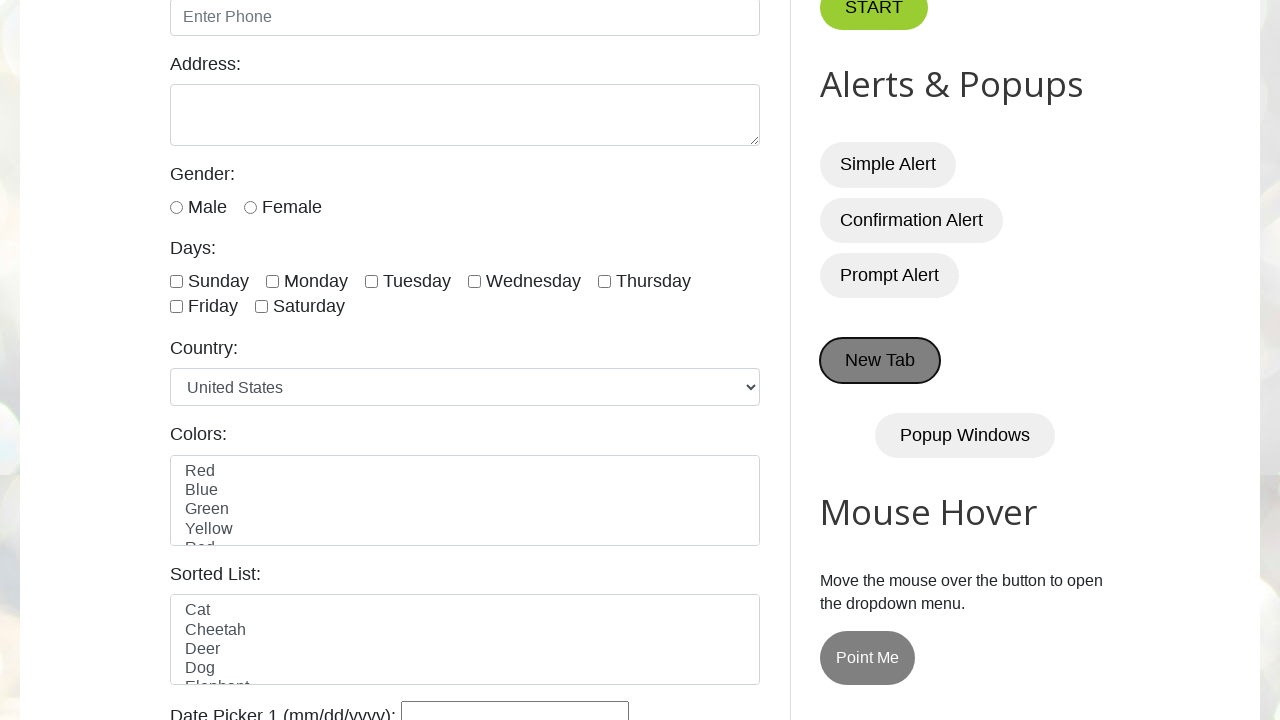